Tests that radio button default states are correct - verifies that the "people" radio button is selected by default while the "robots" radio button is not selected

Starting URL: http://suninjuly.github.io/math.html

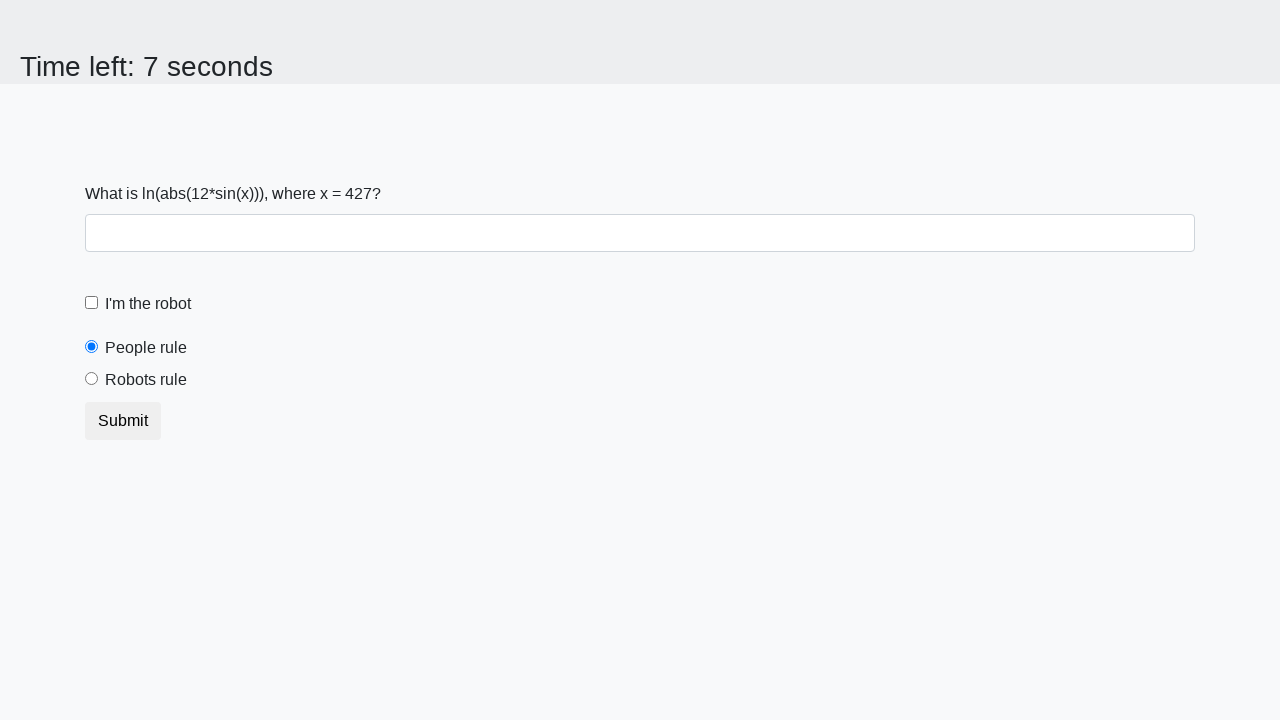

Navigated to math.html test page
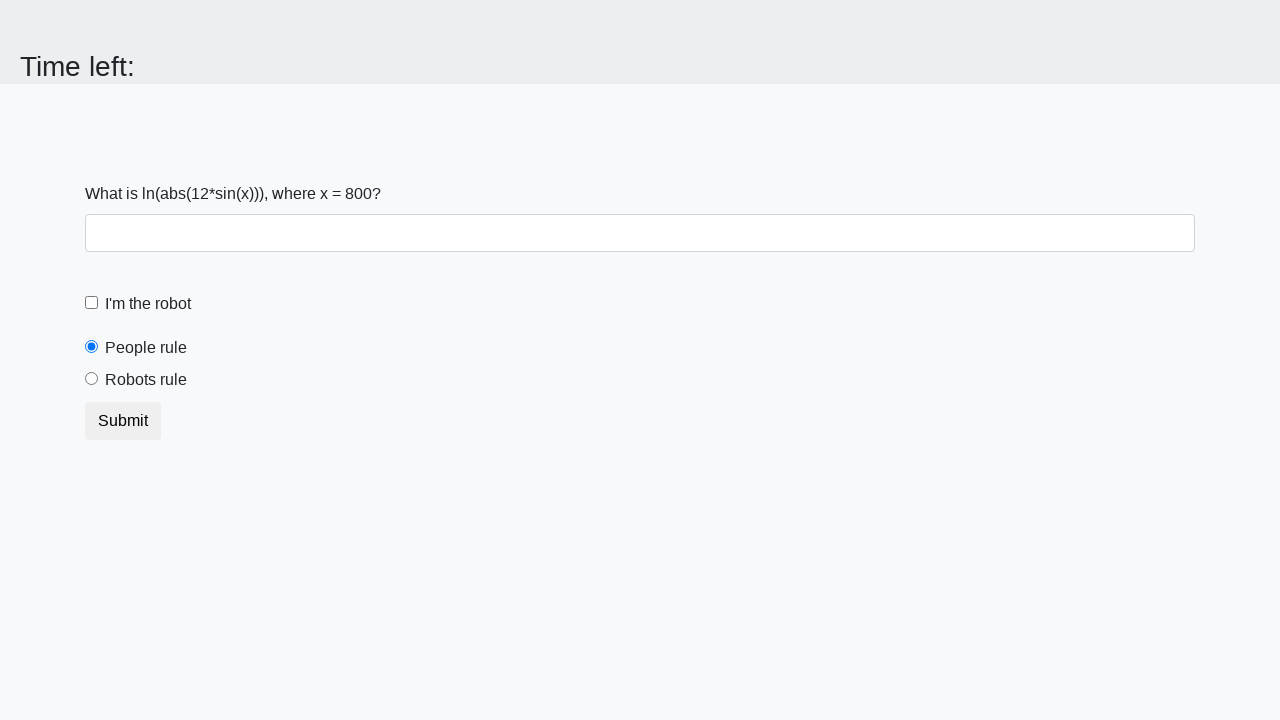

Located the 'people' radio button element
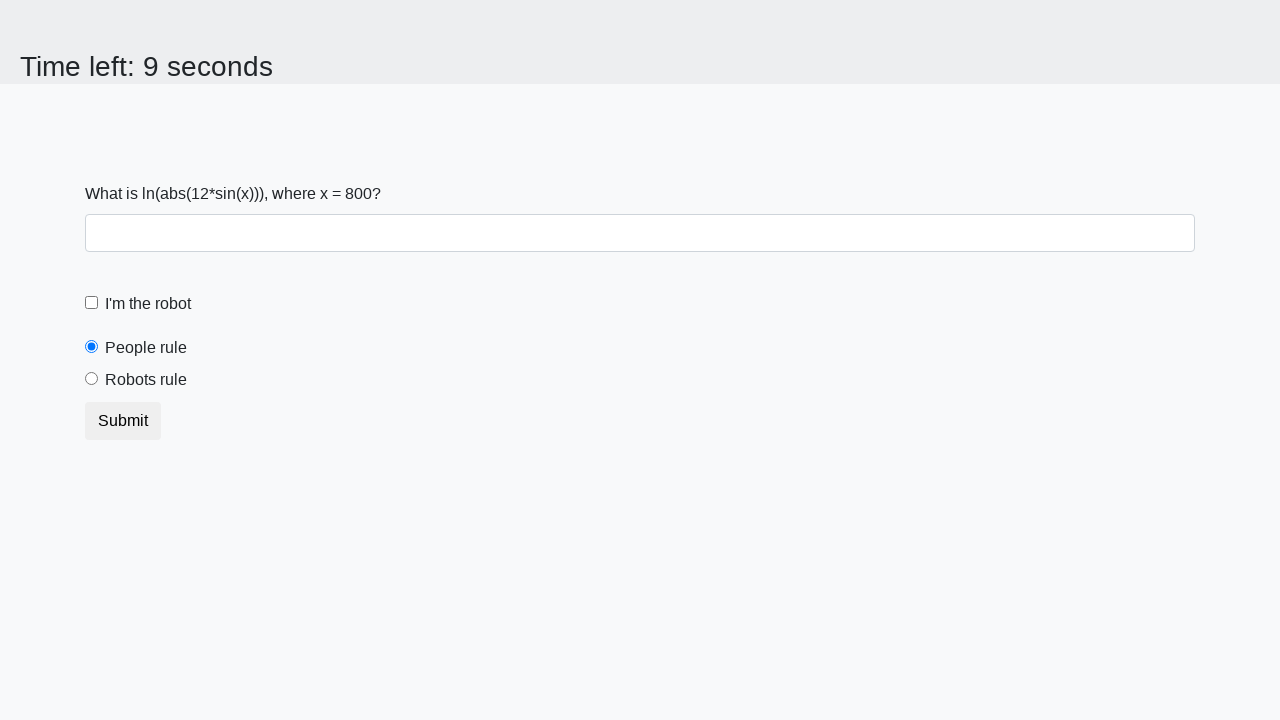

Verified that 'people' radio button is selected by default
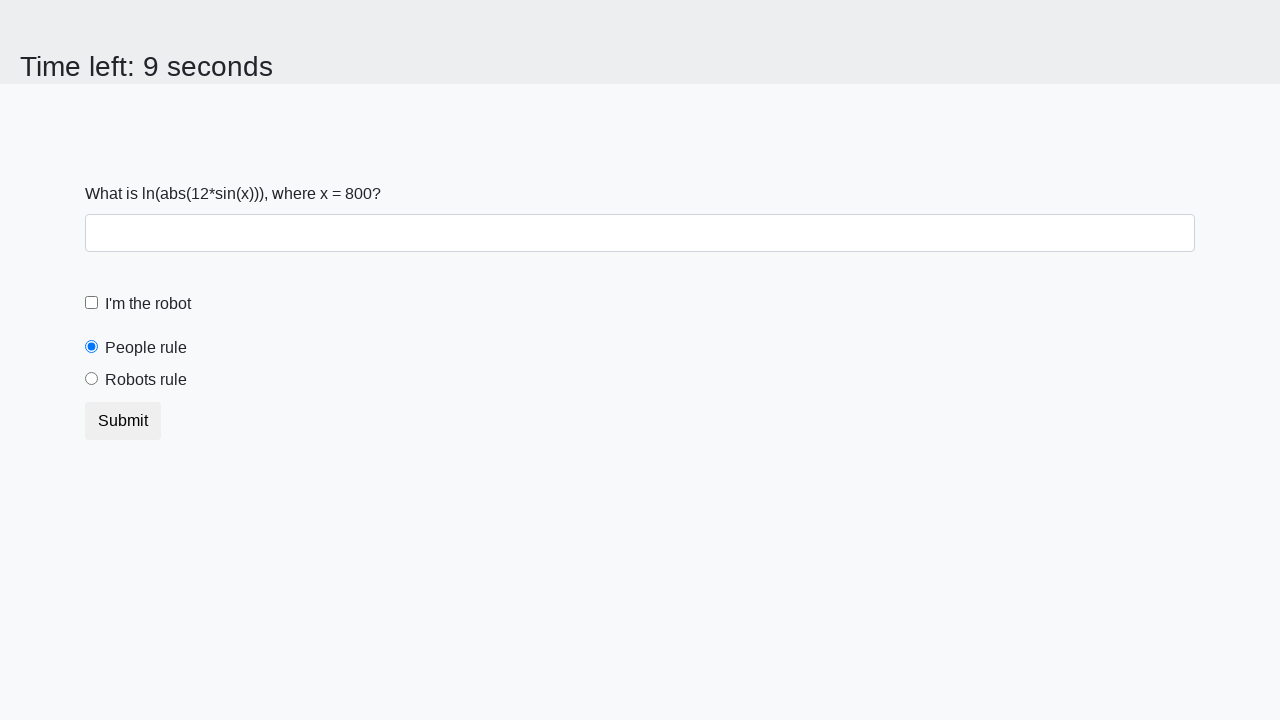

Located the 'robots' radio button element
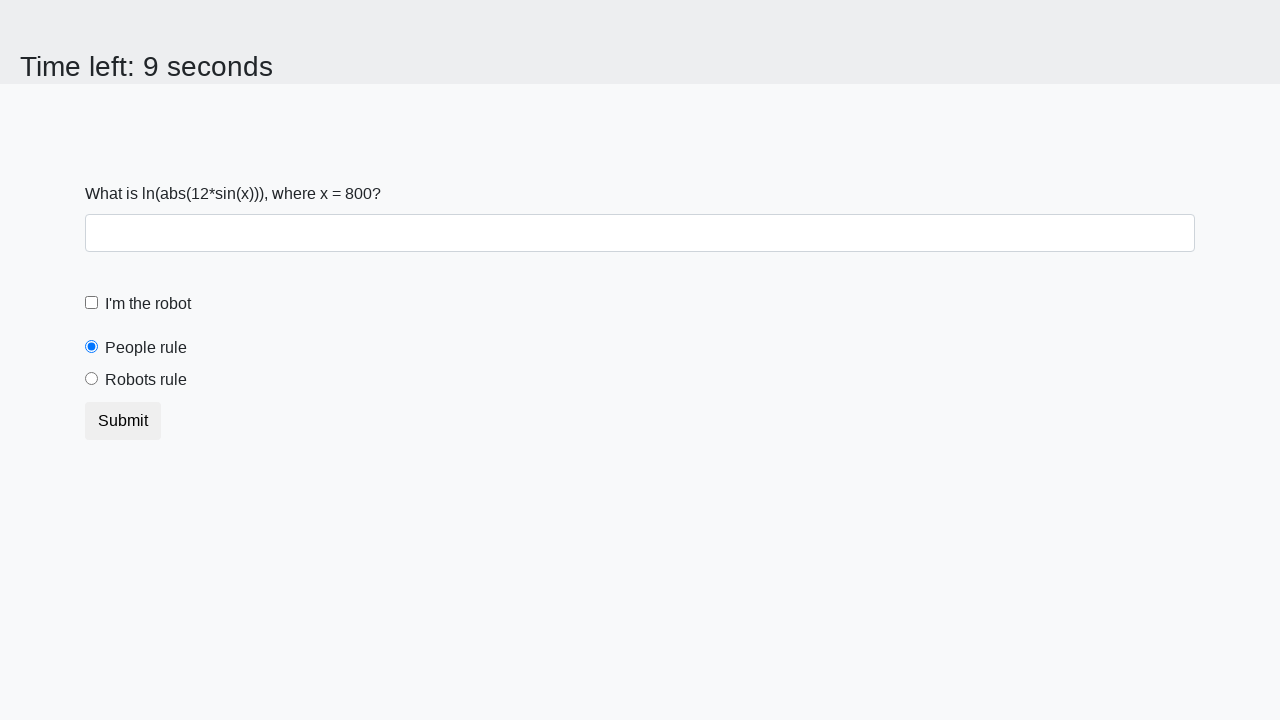

Verified that 'robots' radio button is not selected by default
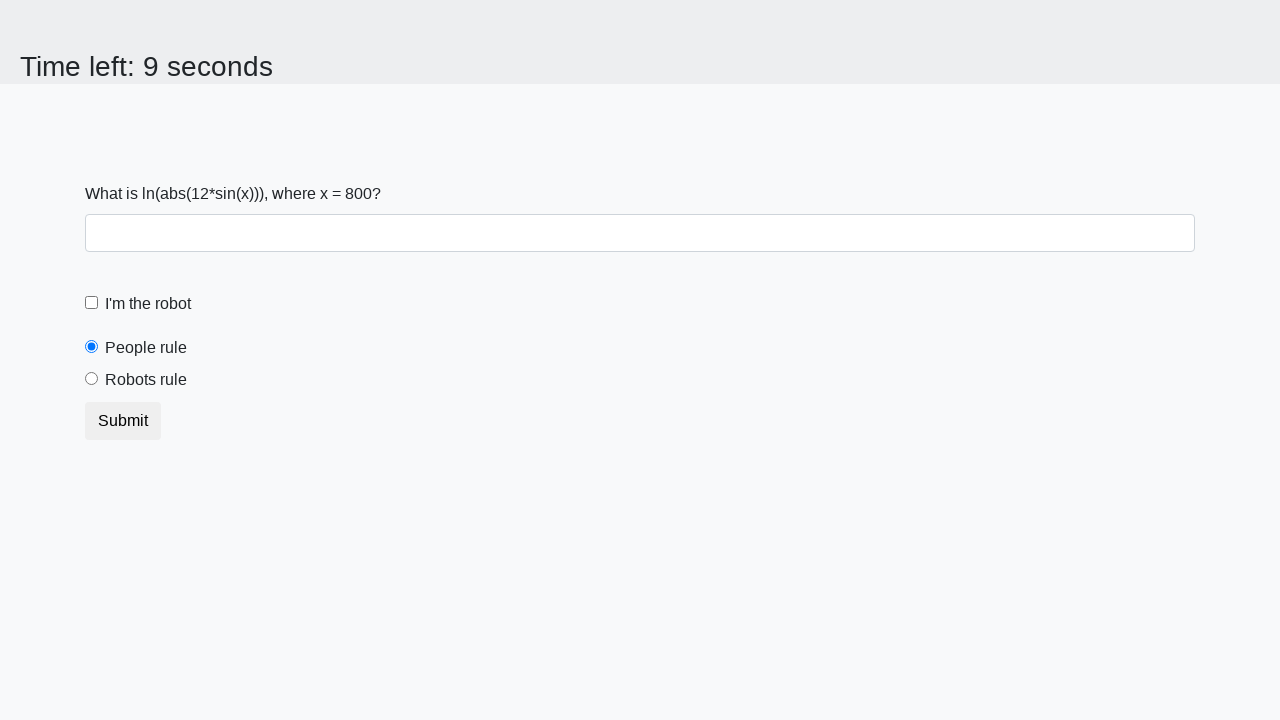

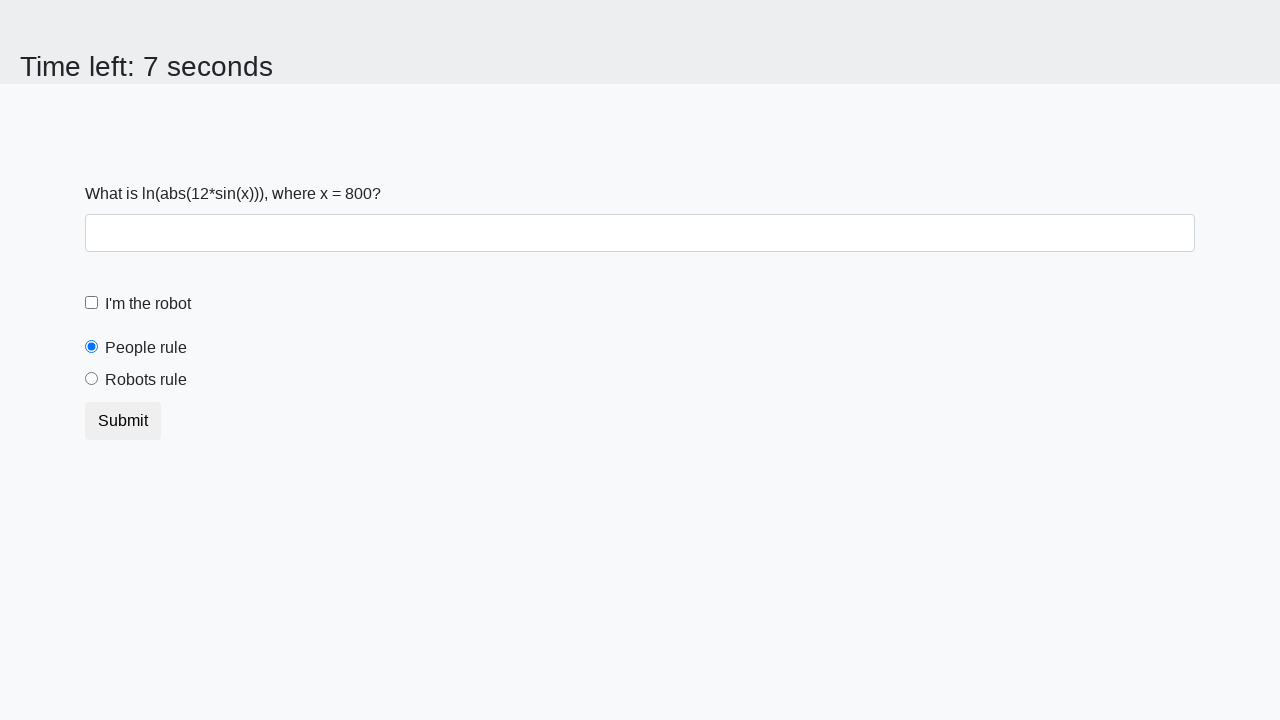